Tests dynamic content loading by clicking a button and waiting for dynamically generated first and last name data to appear

Starting URL: https://demo.automationtesting.in/DynamicData.html

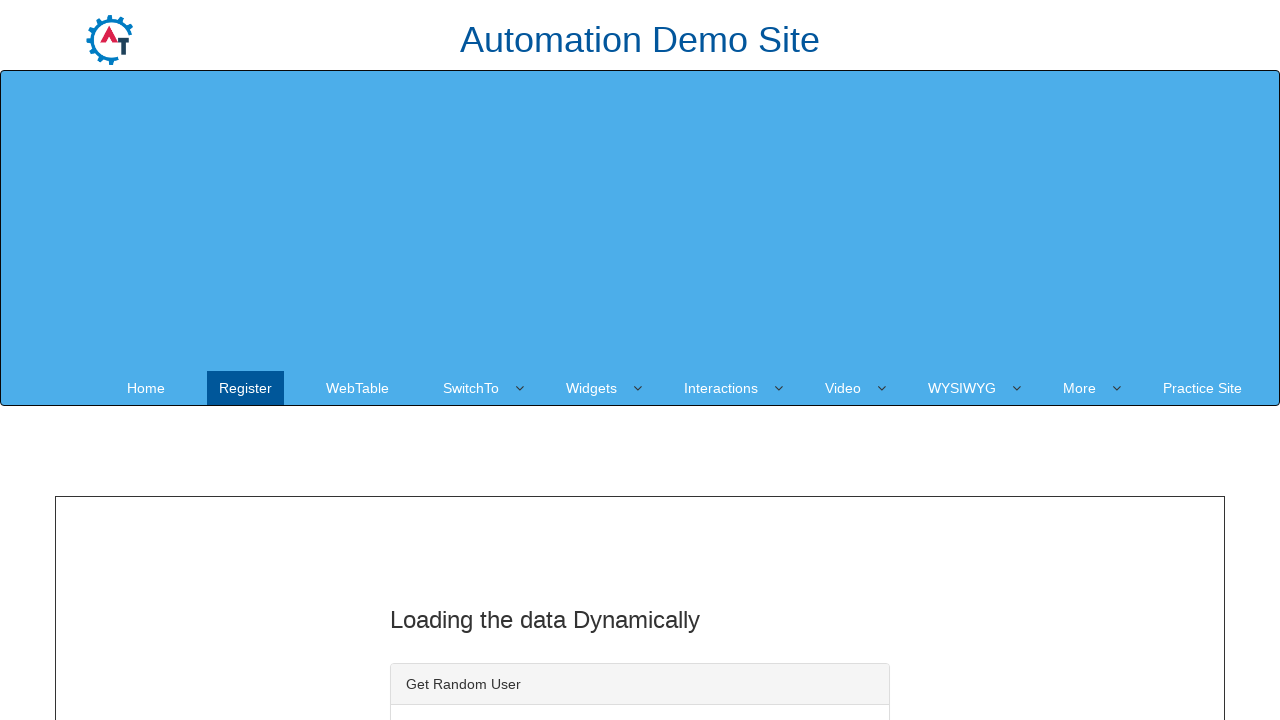

Clicked button to load dynamic content at (477, 361) on #save
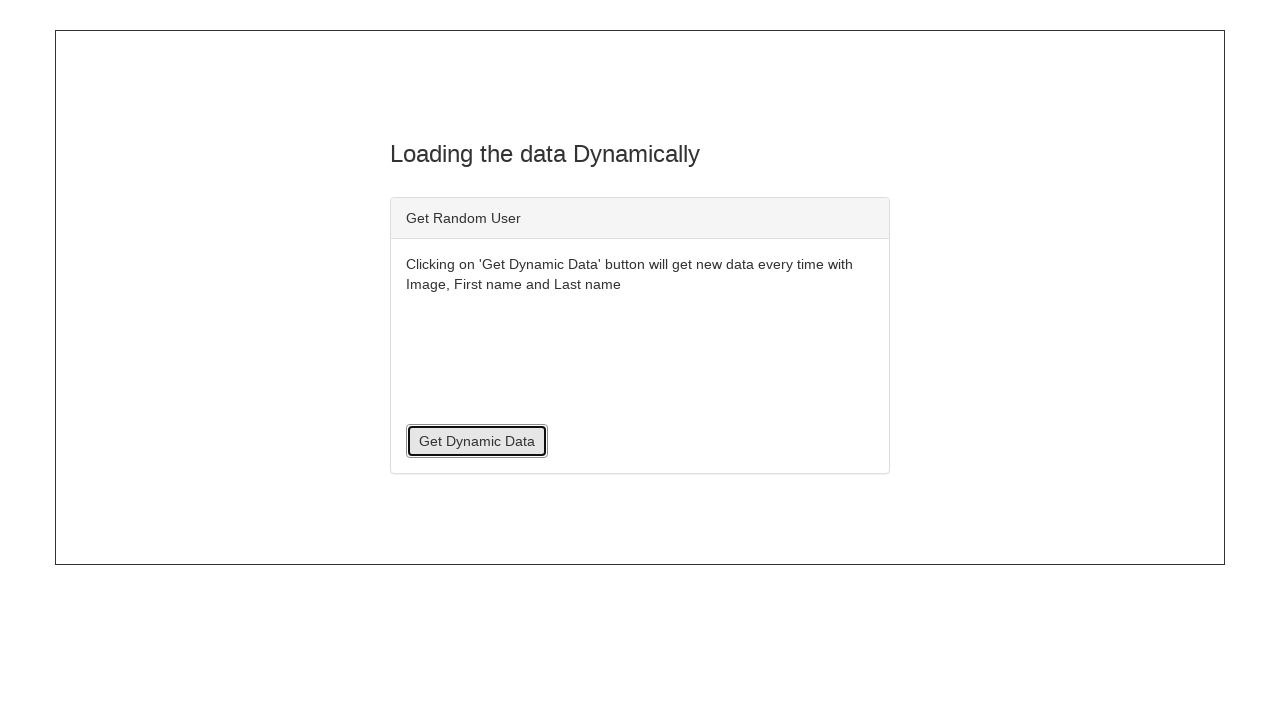

Dynamic content loaded with 'First Name :' text
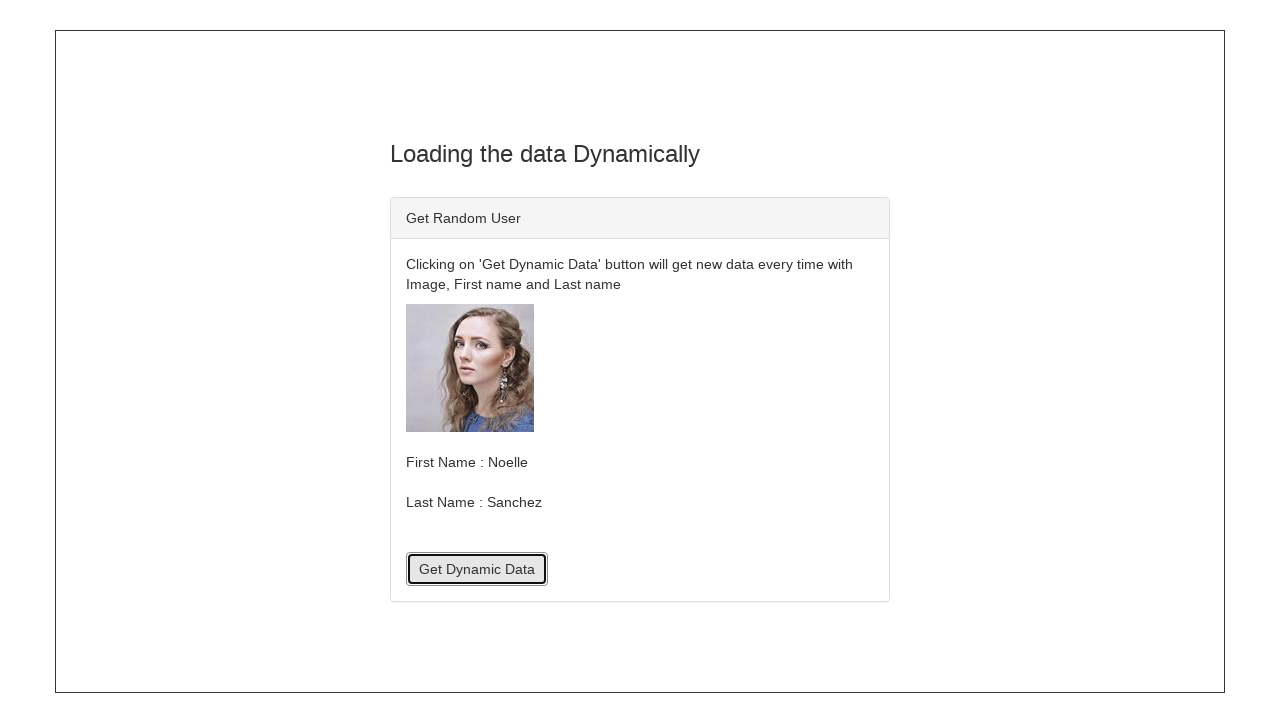

Located dynamic content element
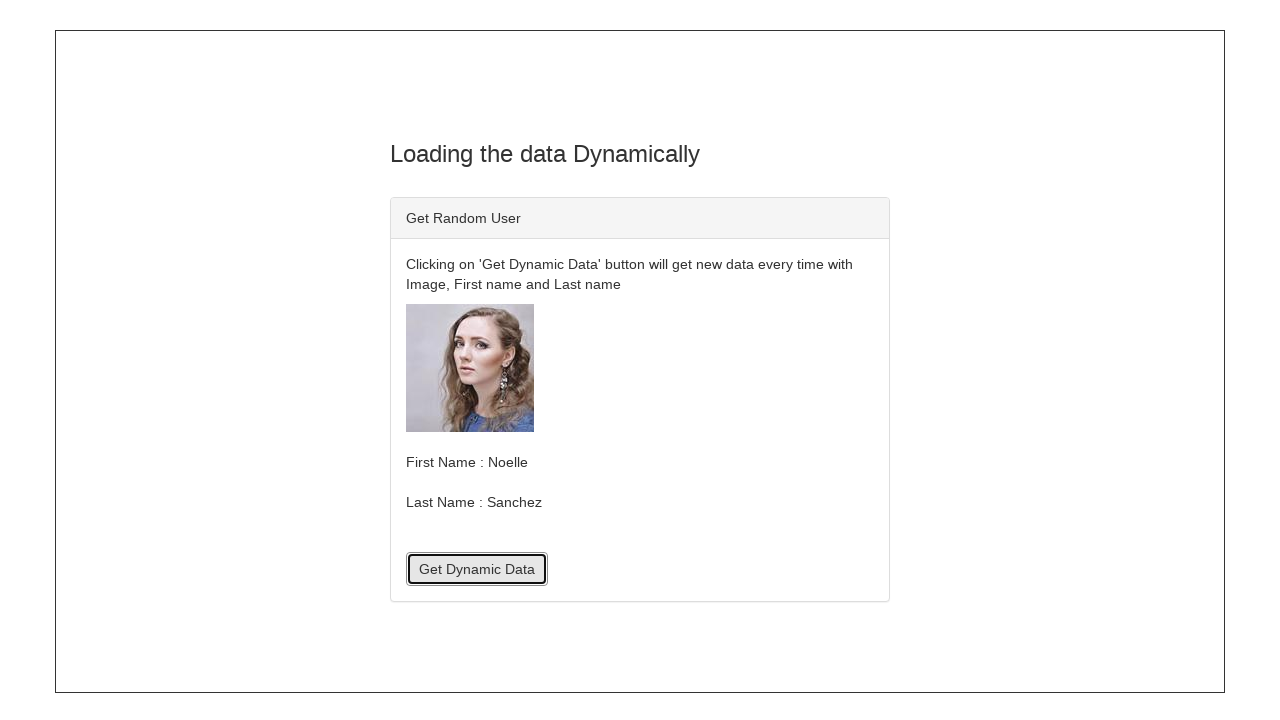

Dynamic content element is visible
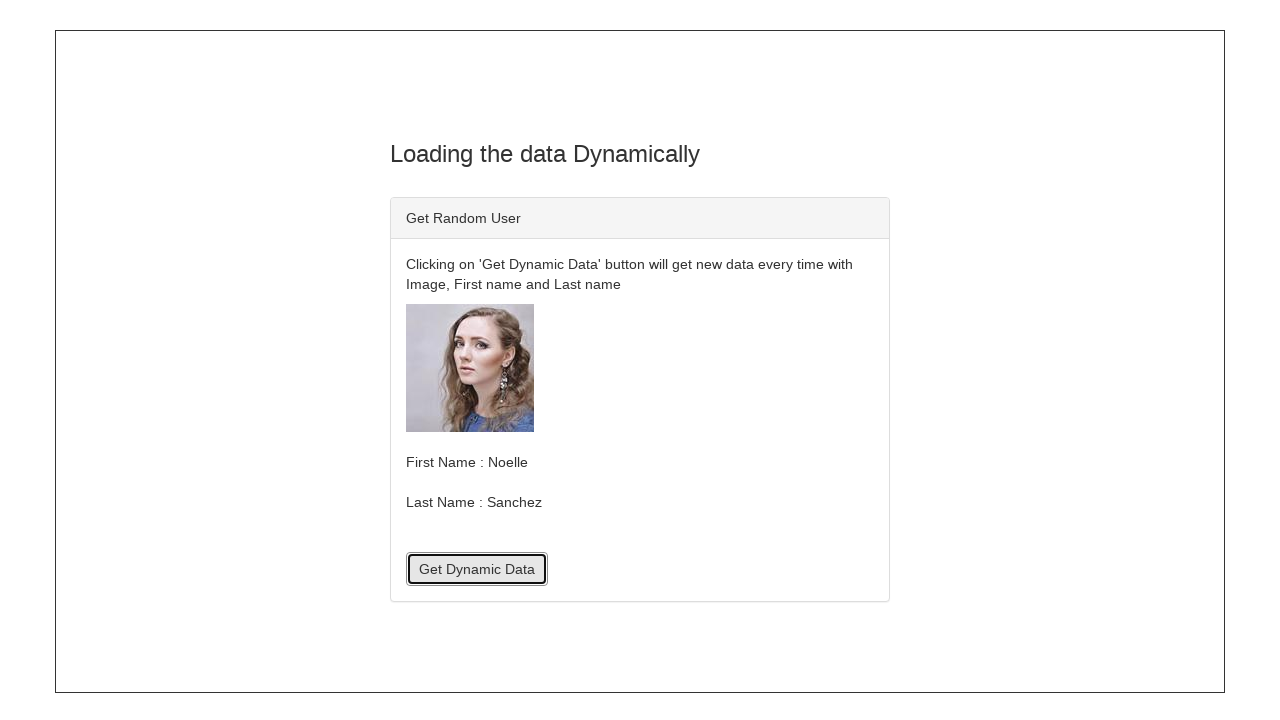

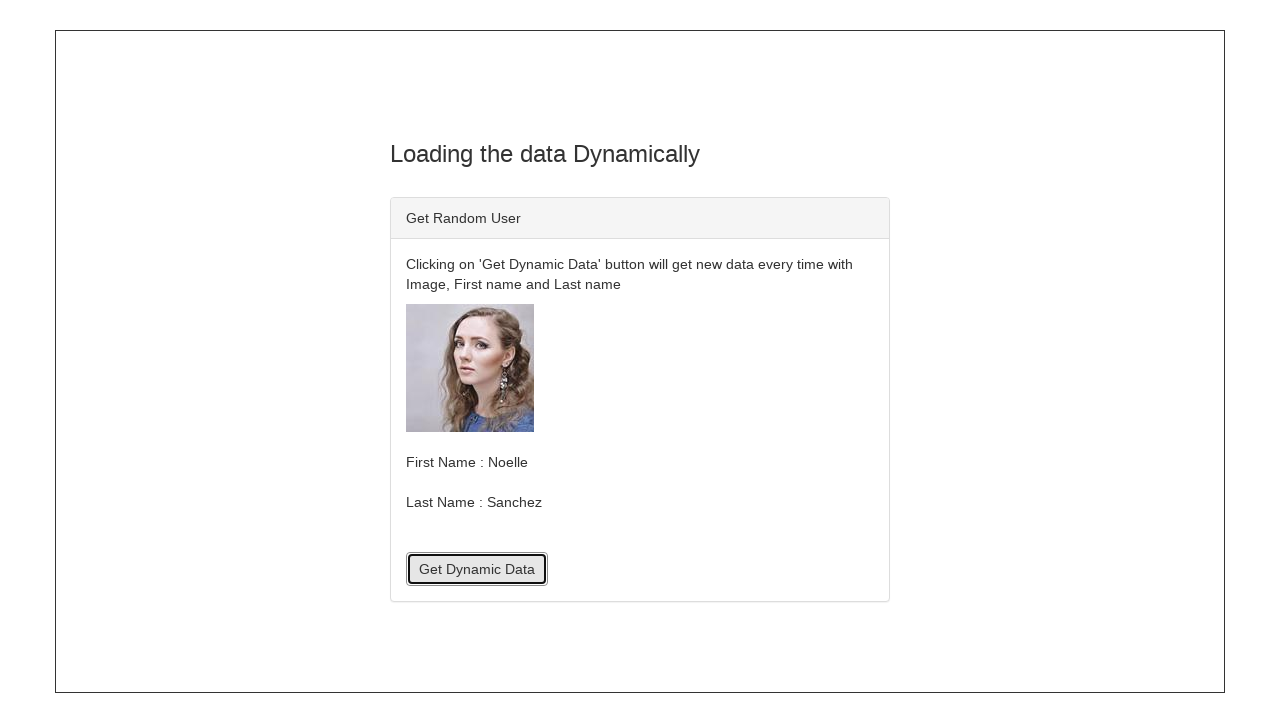